Tests that clicking Clear completed removes completed items from the list

Starting URL: https://demo.playwright.dev/todomvc

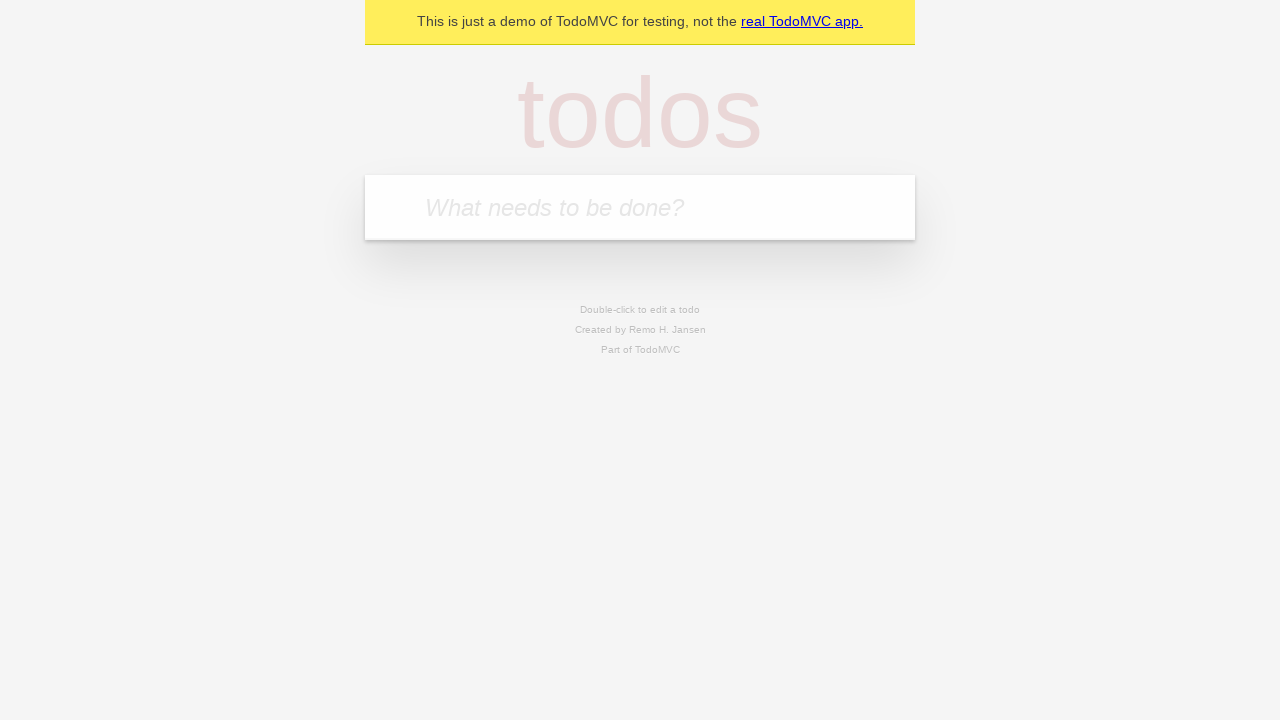

Filled todo input with 'buy some cheese' on internal:attr=[placeholder="What needs to be done?"i]
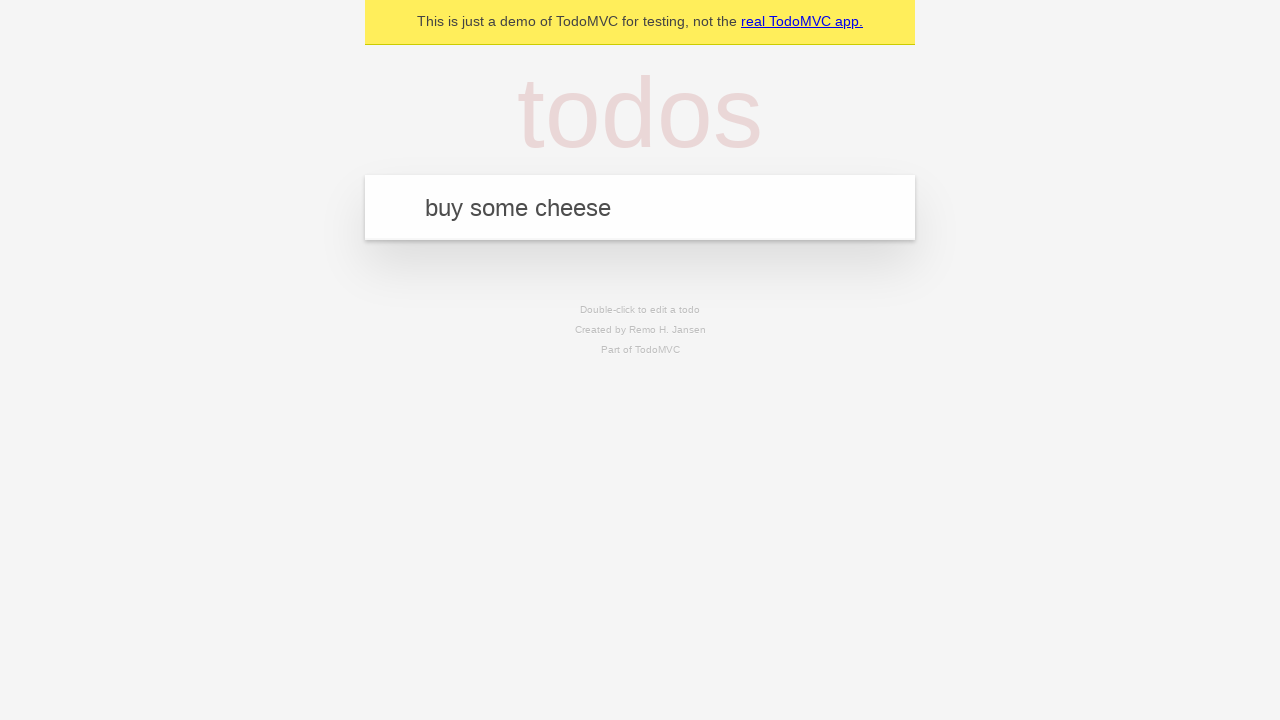

Pressed Enter to add 'buy some cheese' to the list on internal:attr=[placeholder="What needs to be done?"i]
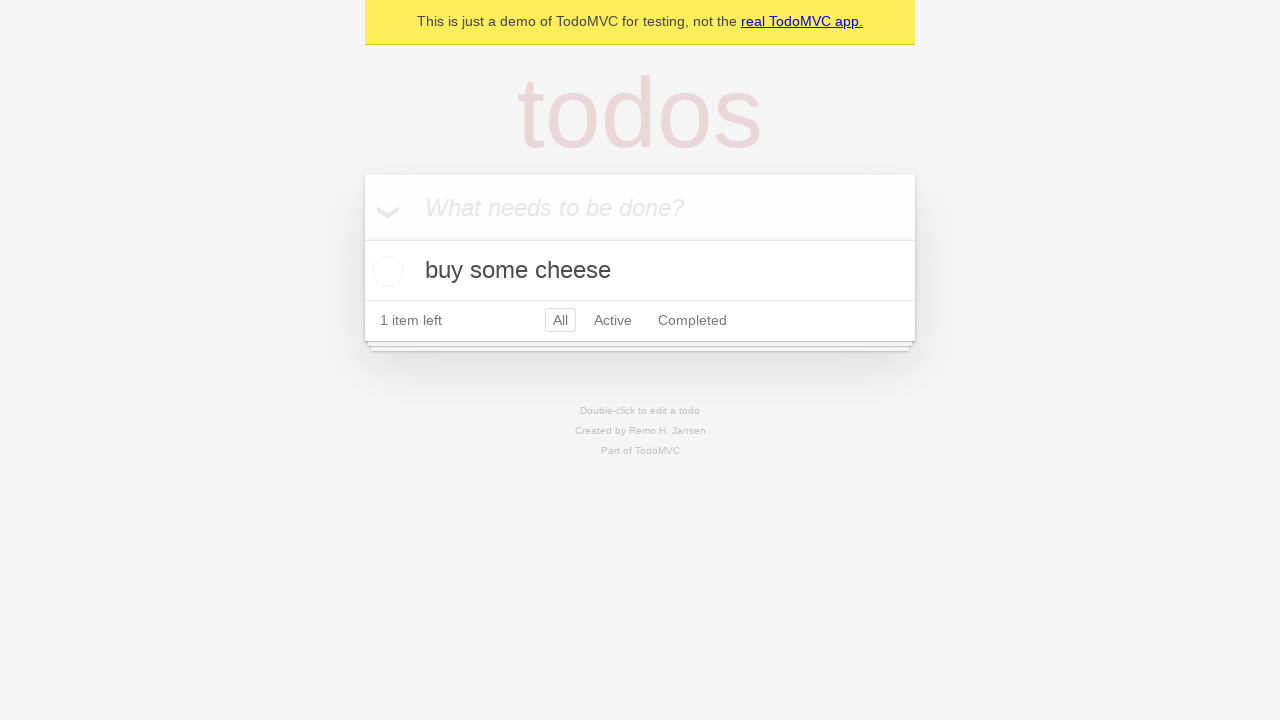

Filled todo input with 'feed the cat' on internal:attr=[placeholder="What needs to be done?"i]
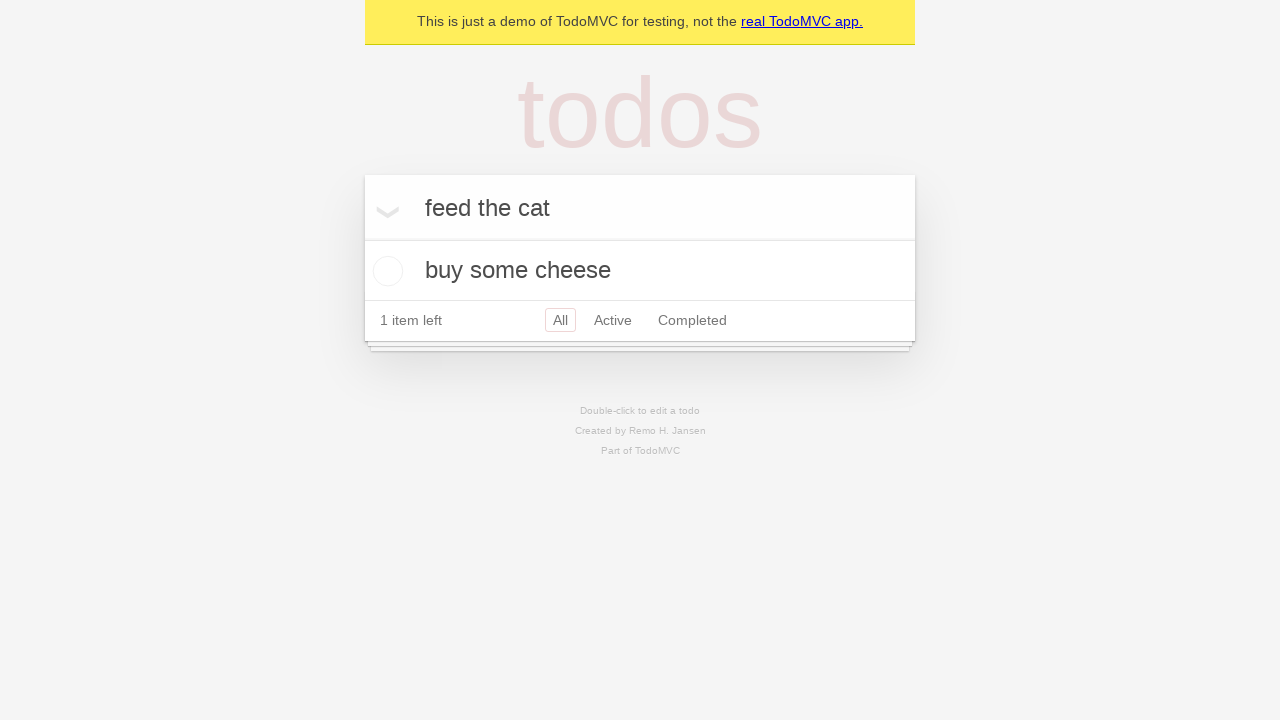

Pressed Enter to add 'feed the cat' to the list on internal:attr=[placeholder="What needs to be done?"i]
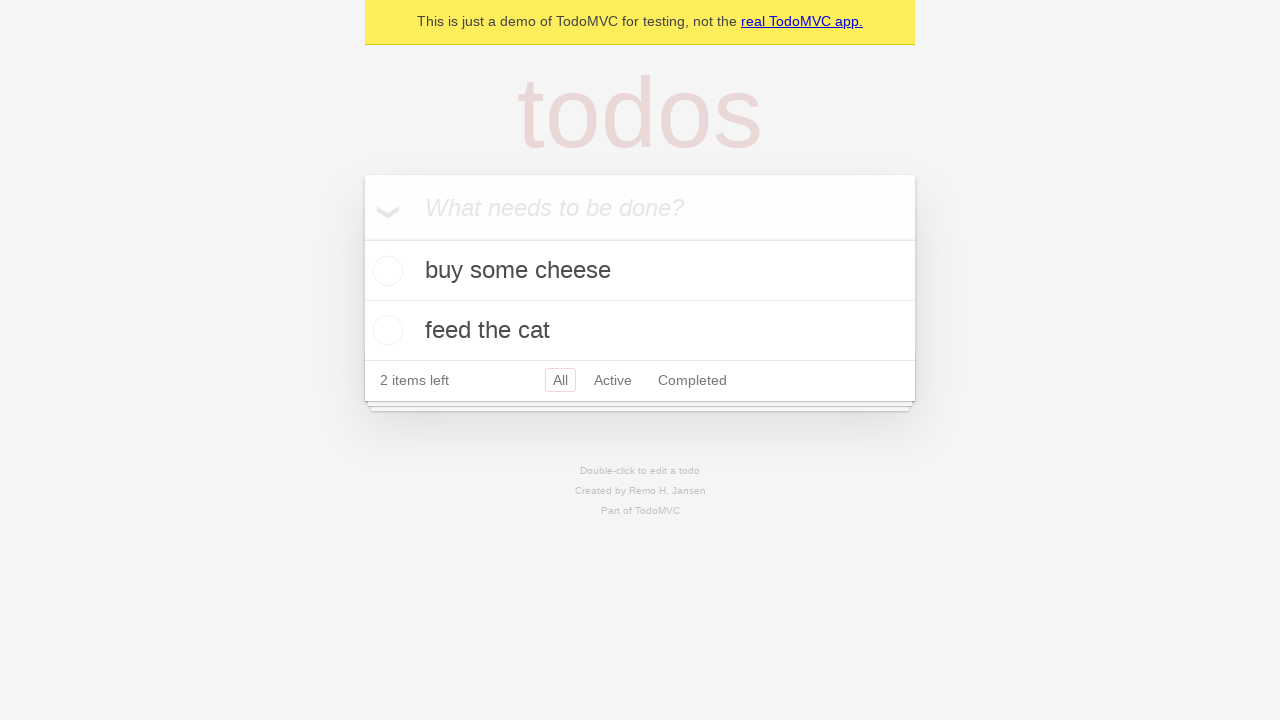

Filled todo input with 'book a doctors appointment' on internal:attr=[placeholder="What needs to be done?"i]
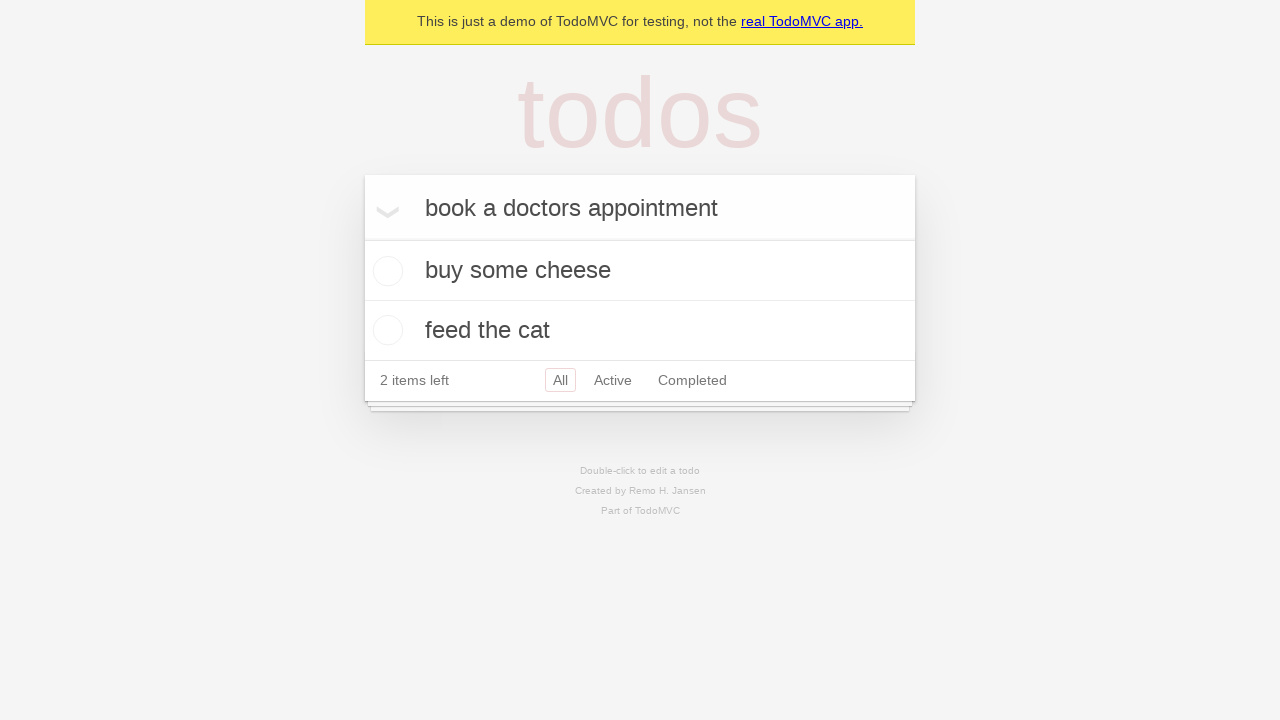

Pressed Enter to add 'book a doctors appointment' to the list on internal:attr=[placeholder="What needs to be done?"i]
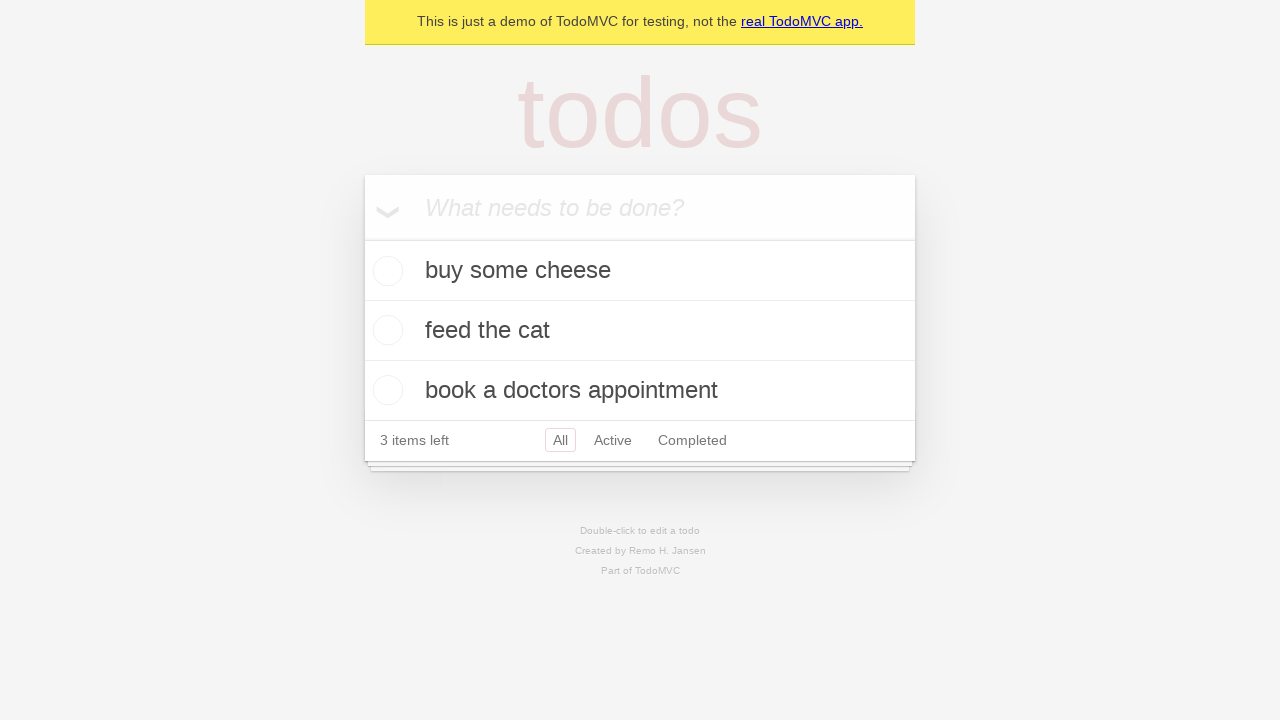

Located all todo items
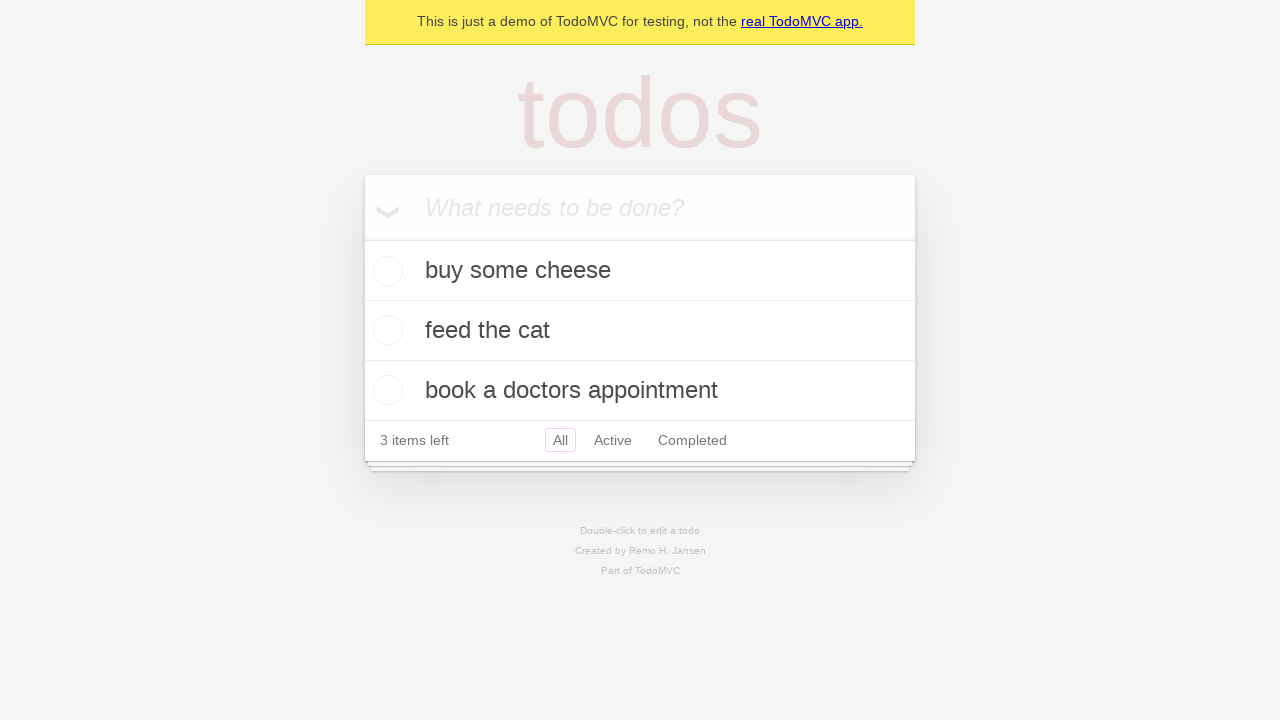

Checked the second todo item (feed the cat) at (385, 330) on internal:testid=[data-testid="todo-item"s] >> nth=1 >> internal:role=checkbox
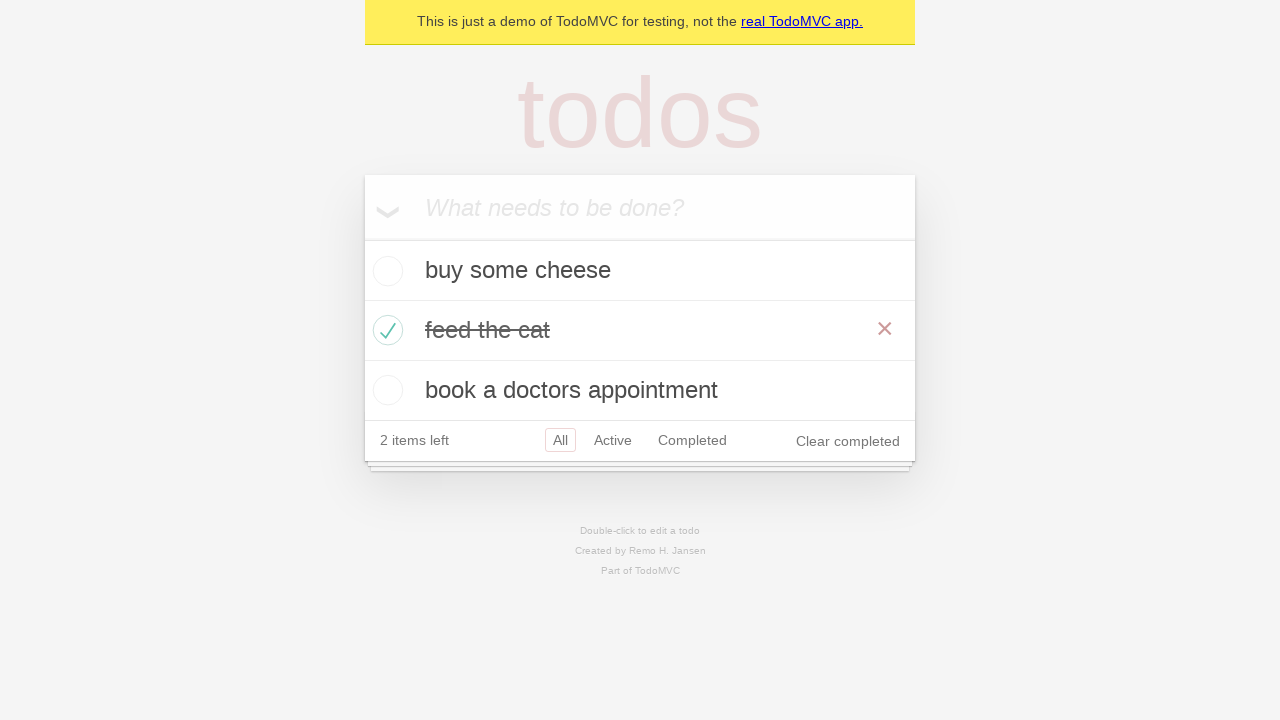

Clicked 'Clear completed' button to remove completed items at (848, 441) on internal:role=button[name="Clear completed"i]
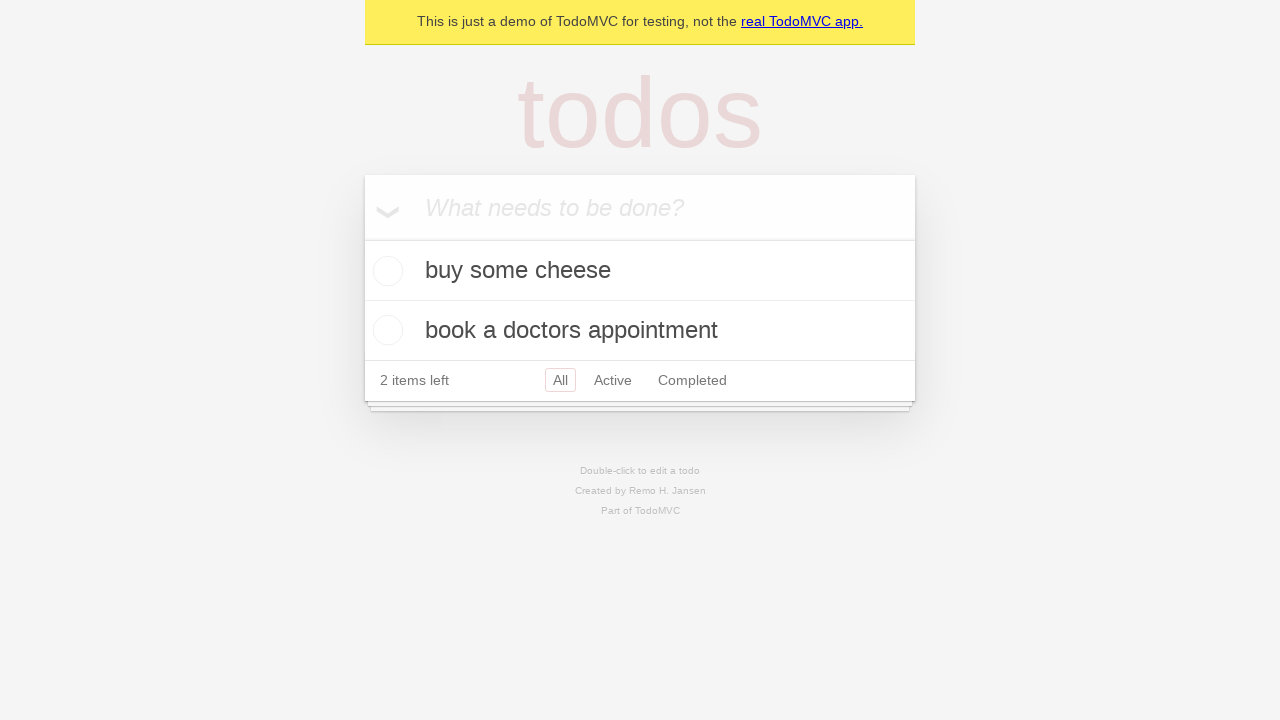

Verified that only 2 todo items remain after clearing completed items
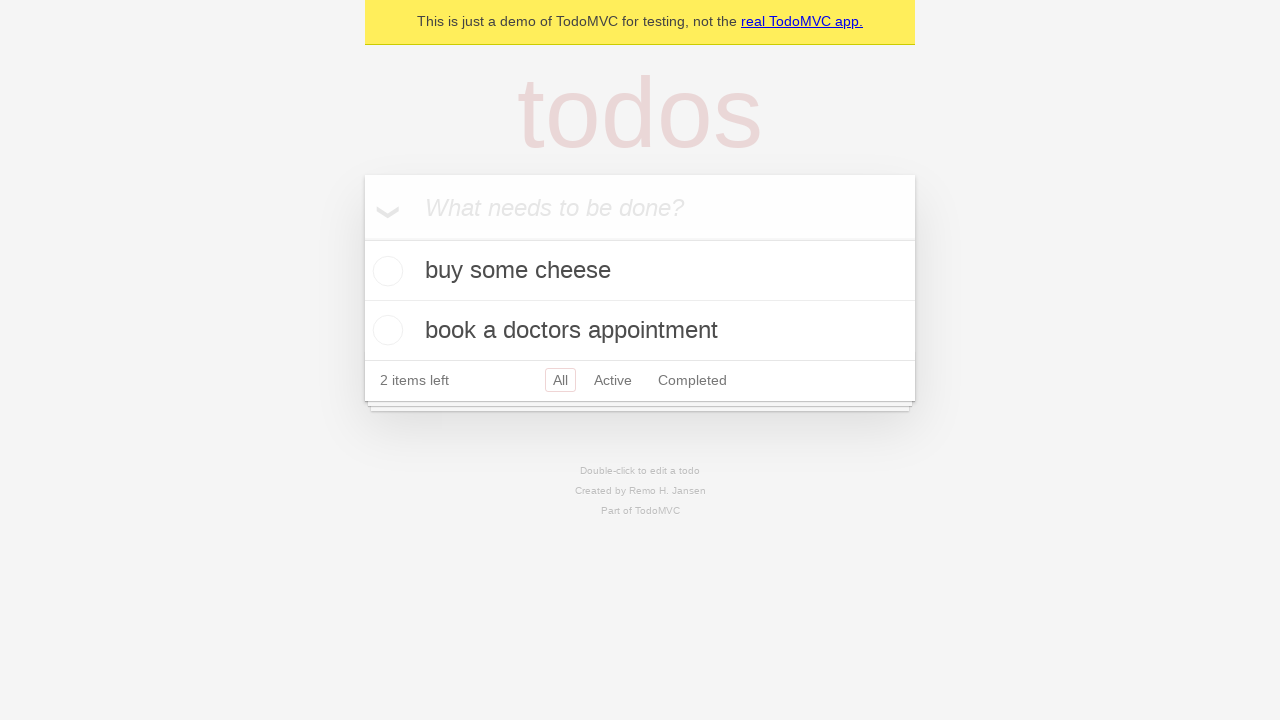

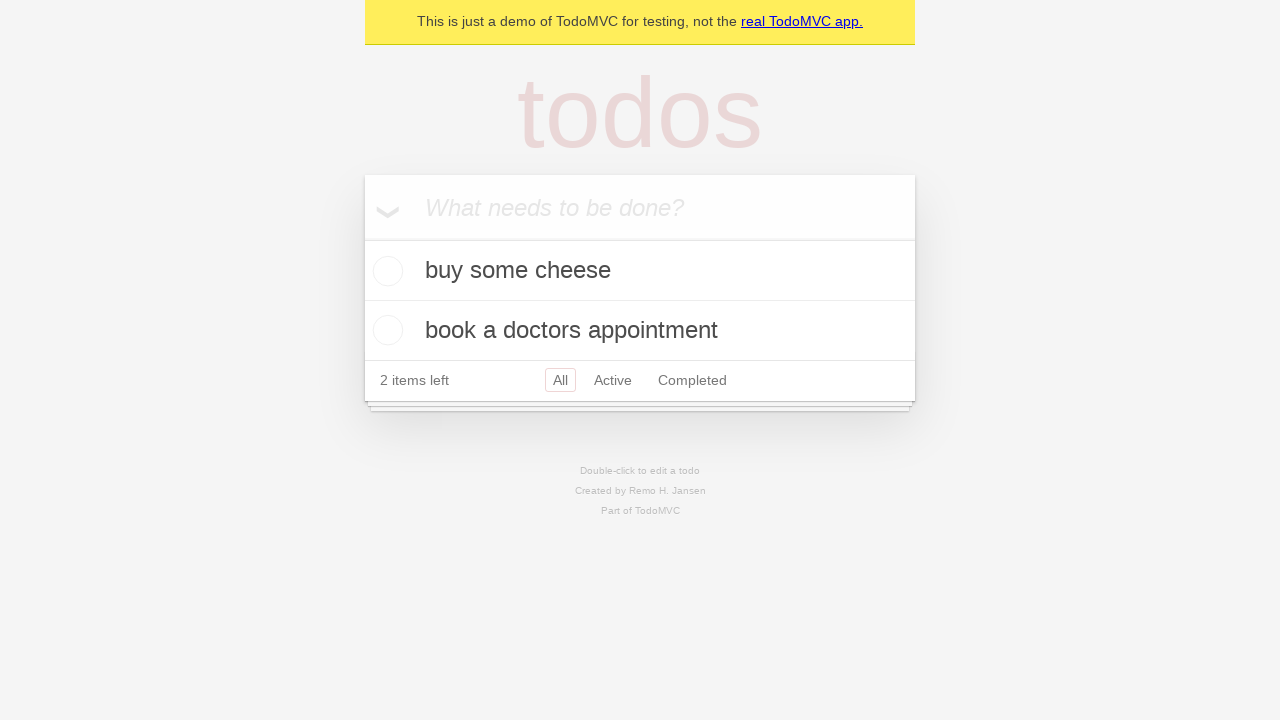